Tests table interaction by navigating to a practice e-commerce offers page and clicking on the first table column header to trigger sorting functionality.

Starting URL: https://rahulshettyacademy.com/seleniumPractise/#/offers

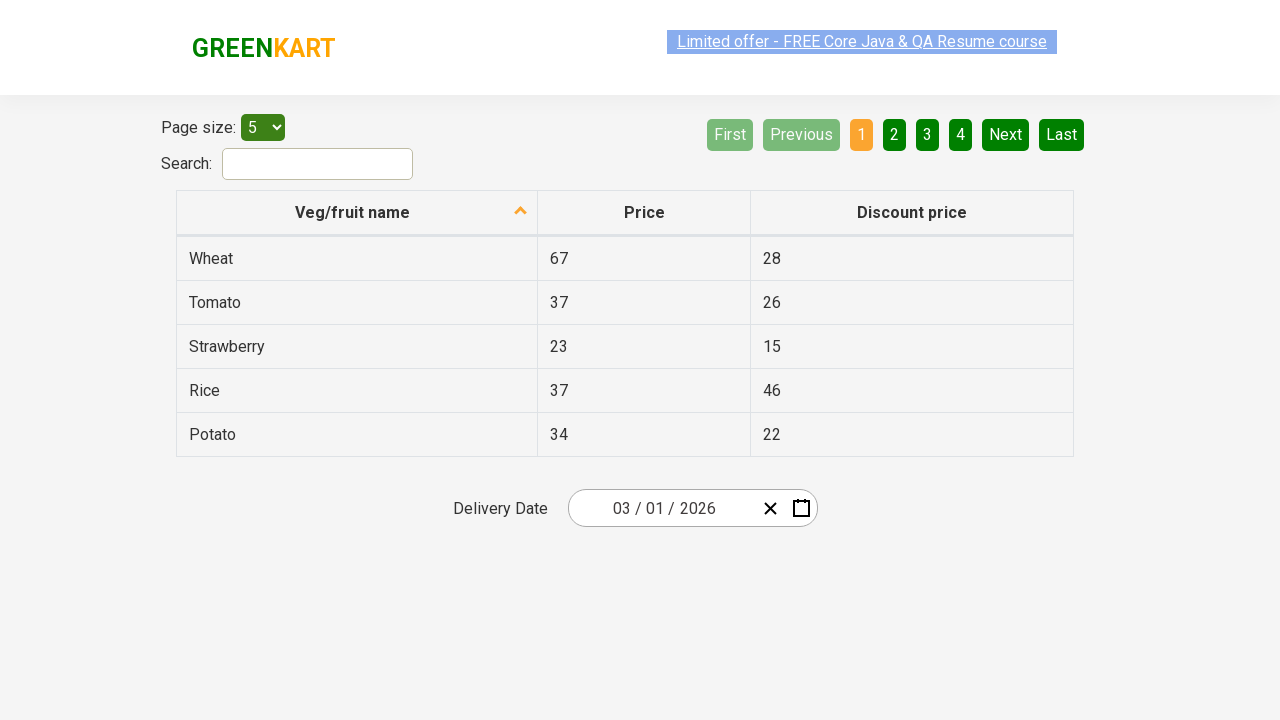

Waited for table first column header to be visible
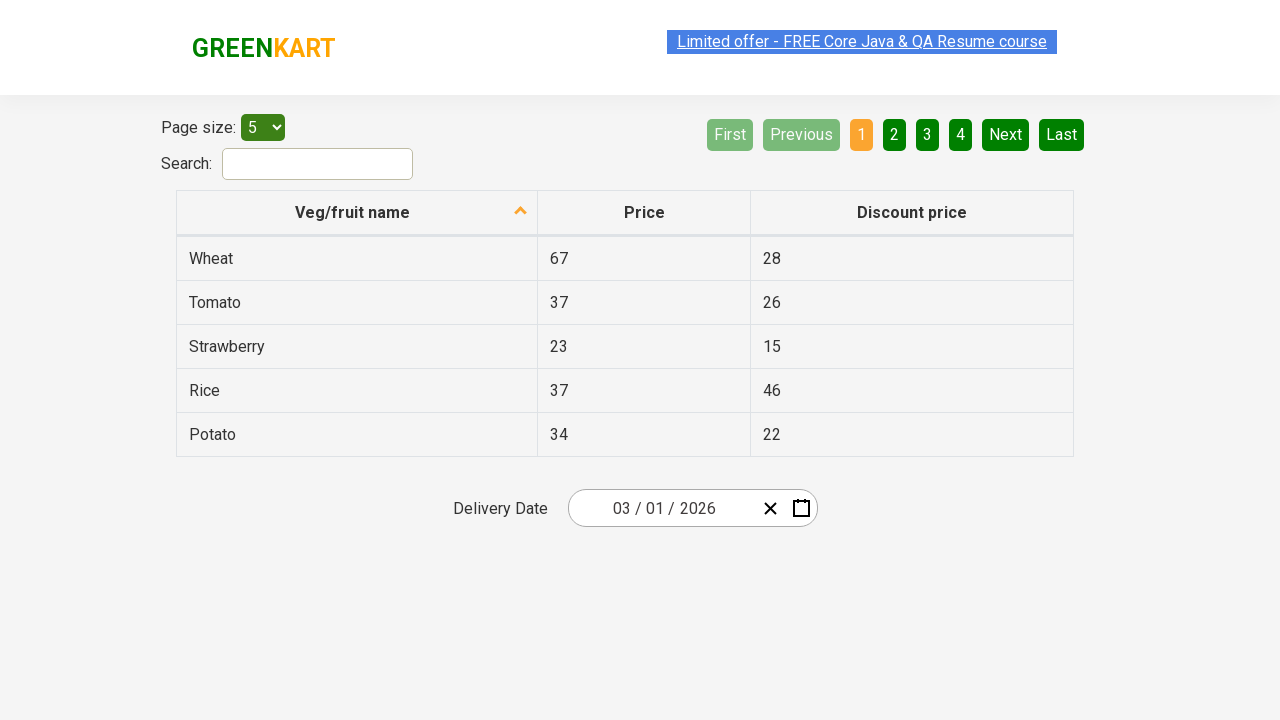

Clicked first column header to trigger table sorting at (357, 213) on xpath=//tr/th[1]
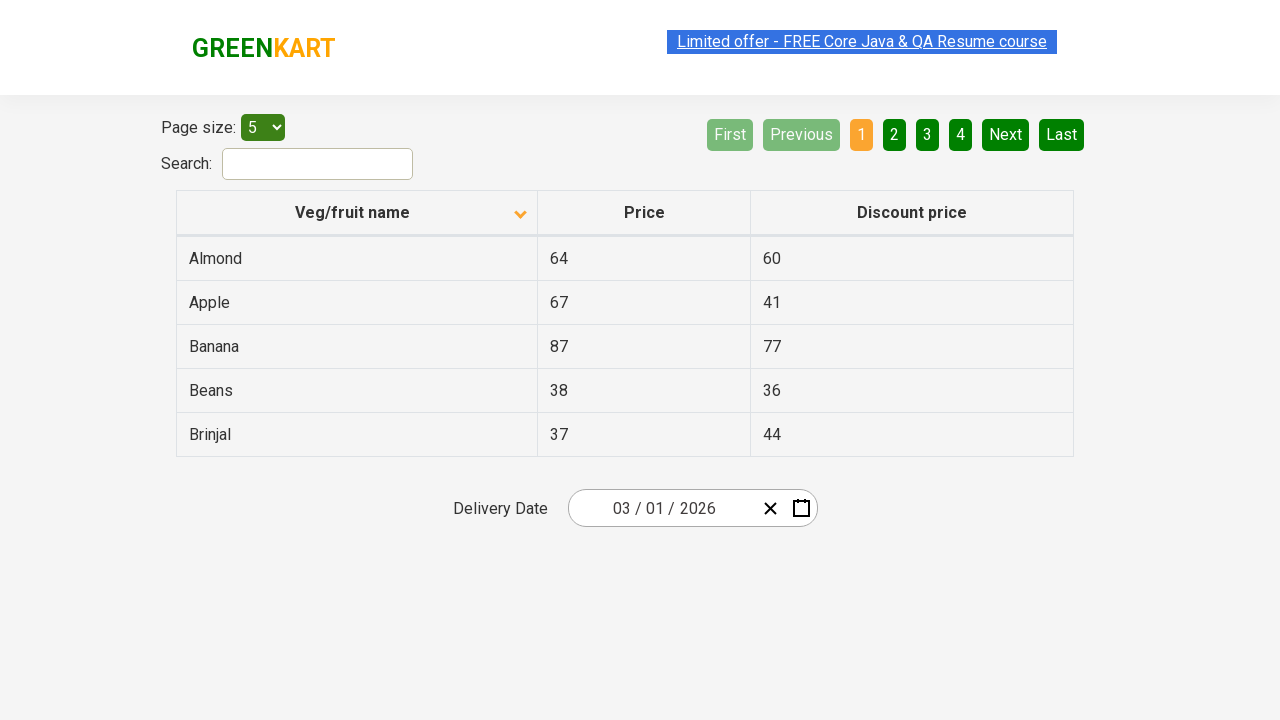

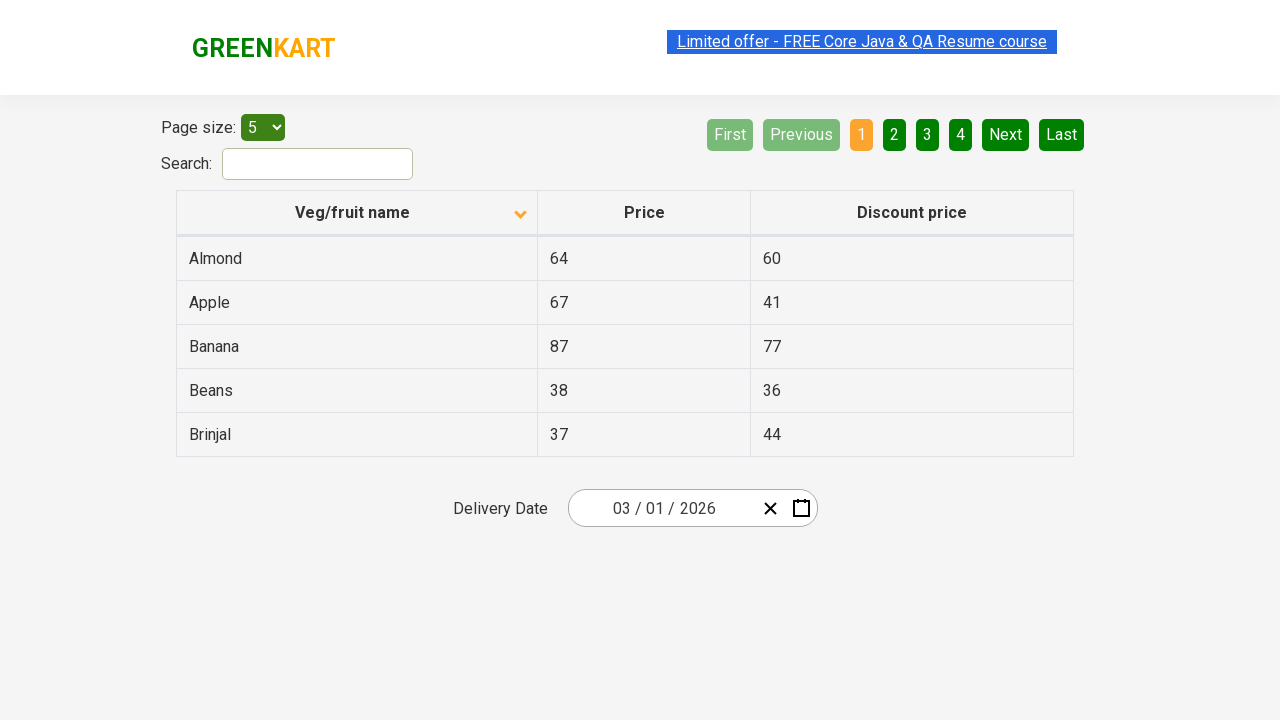